Tests opening a new browser window by navigating to a page, opening a new window, and navigating to a different URL in the new window.

Starting URL: https://the-internet.herokuapp.com/windows

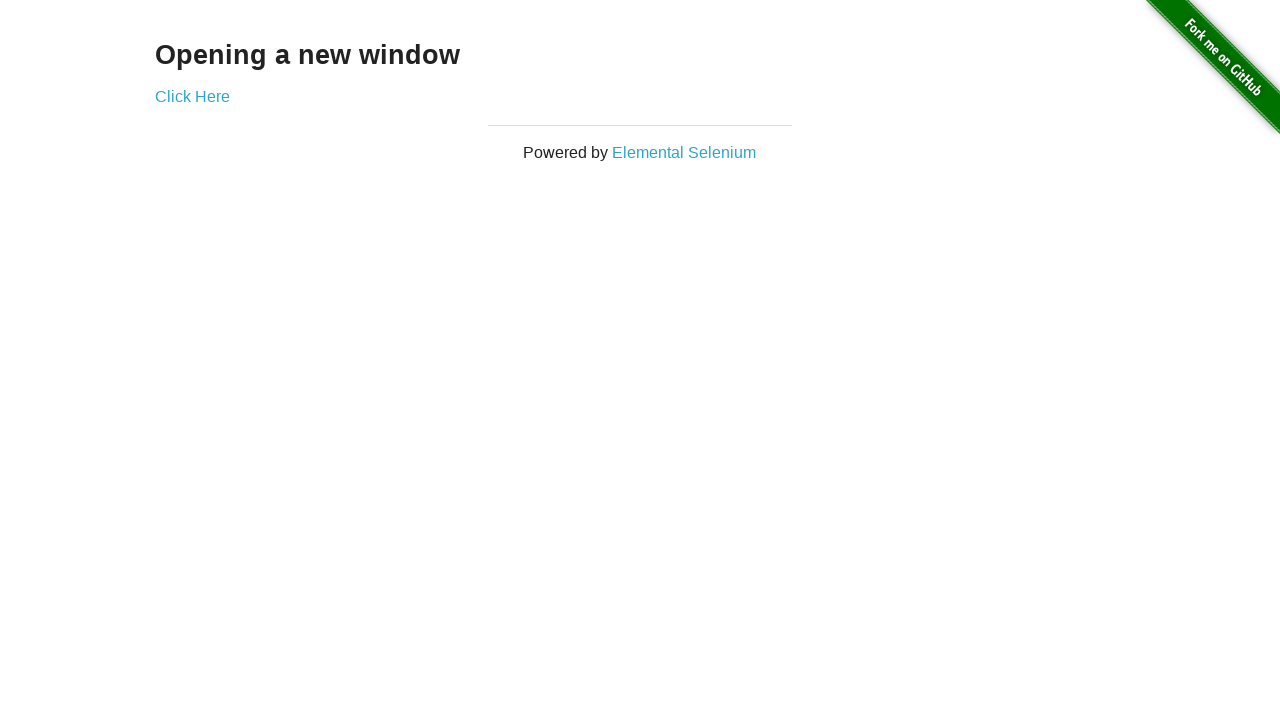

Opened a new browser window/page
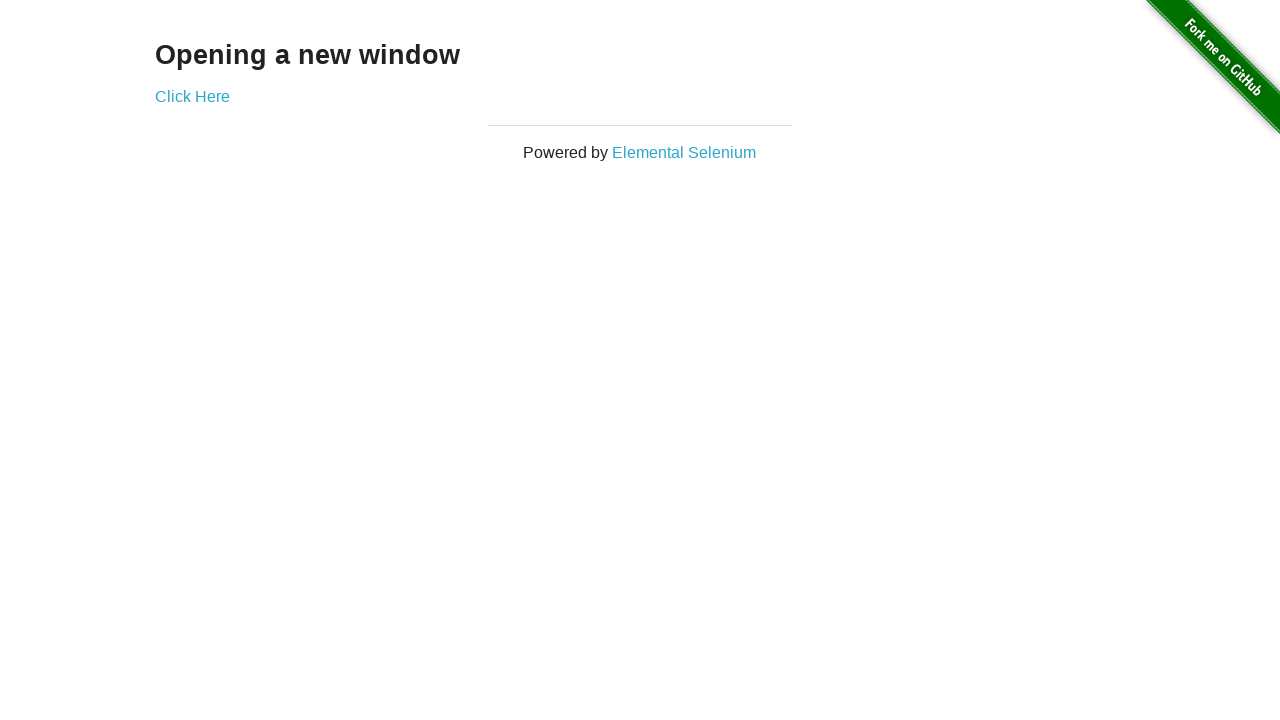

Navigated to typos page in new window
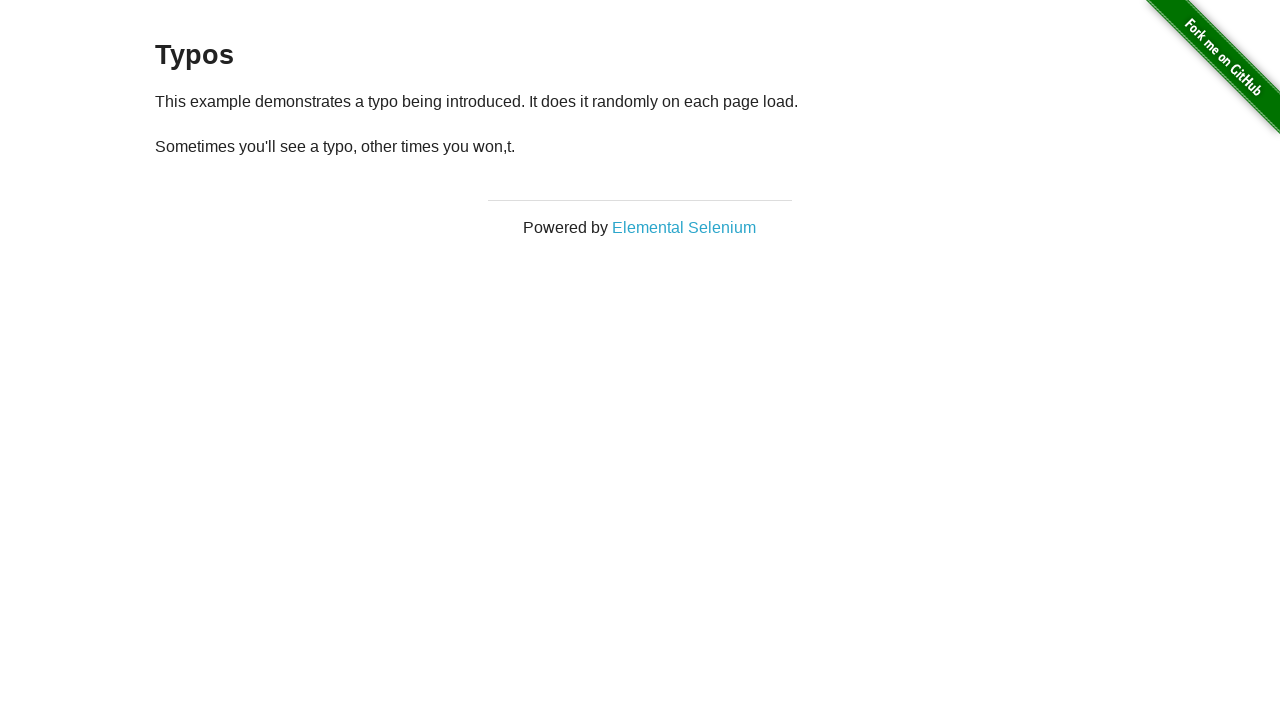

New window page loaded (domcontentloaded)
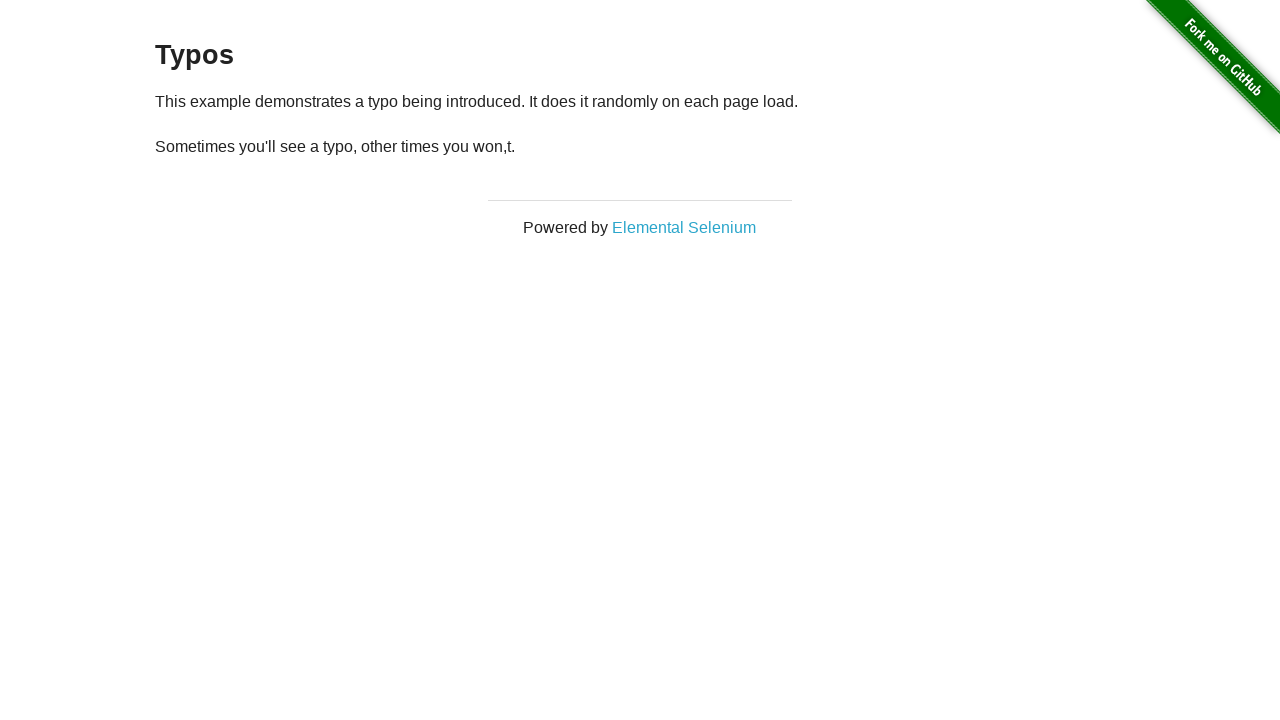

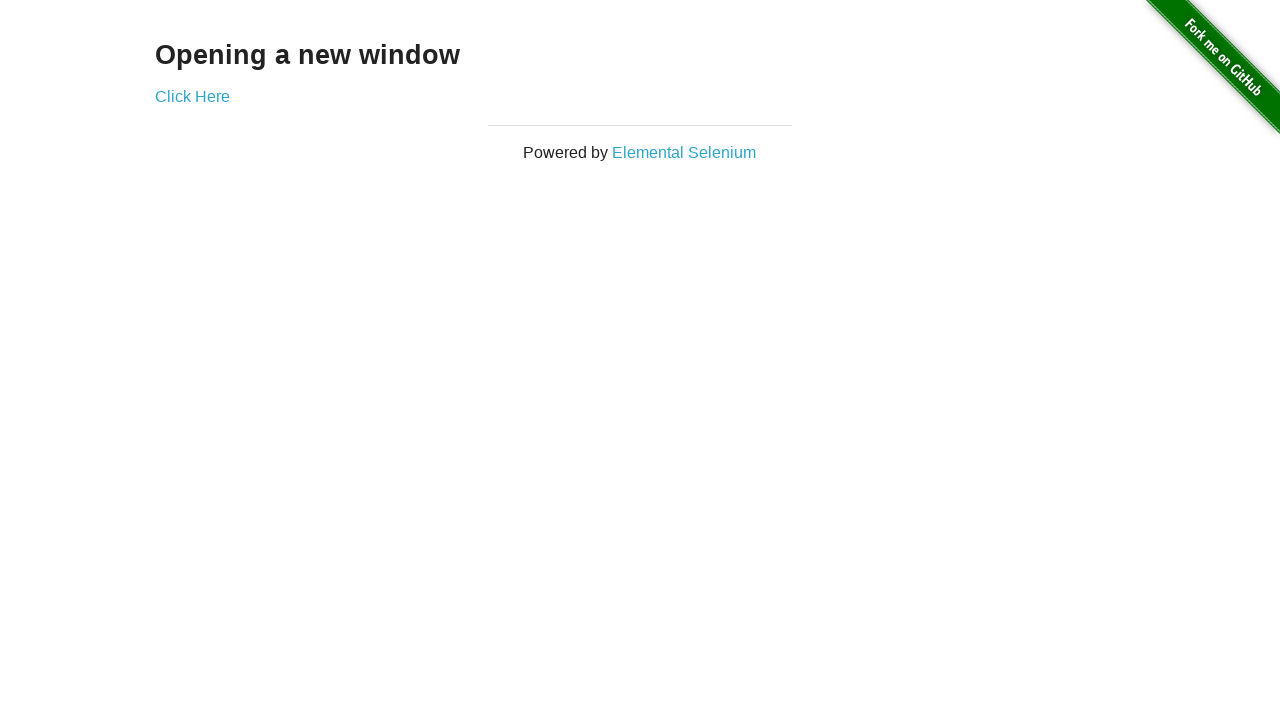